Tests the checkbox functionality on the actions page by clicking checkboxes and verifying the result message

Starting URL: https://kristinek.github.io/site/examples/actions

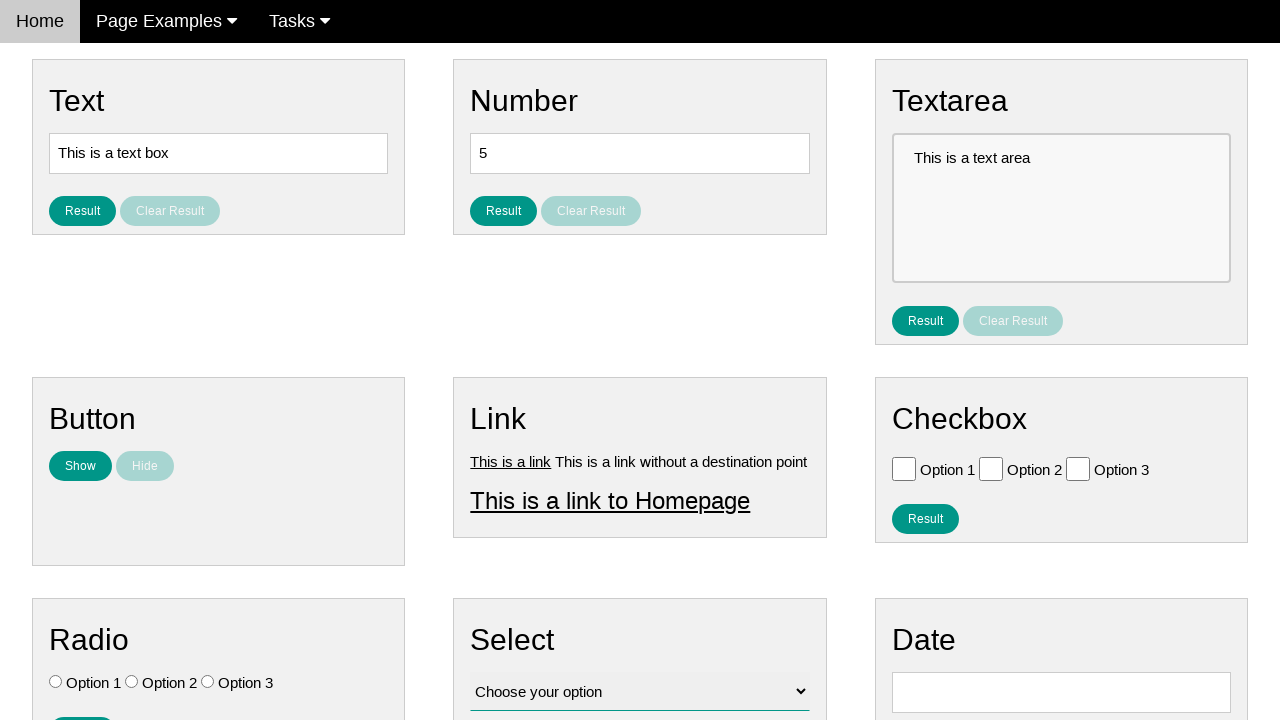

Clicked Option 1 checkbox at (904, 468) on [value='Option 1']
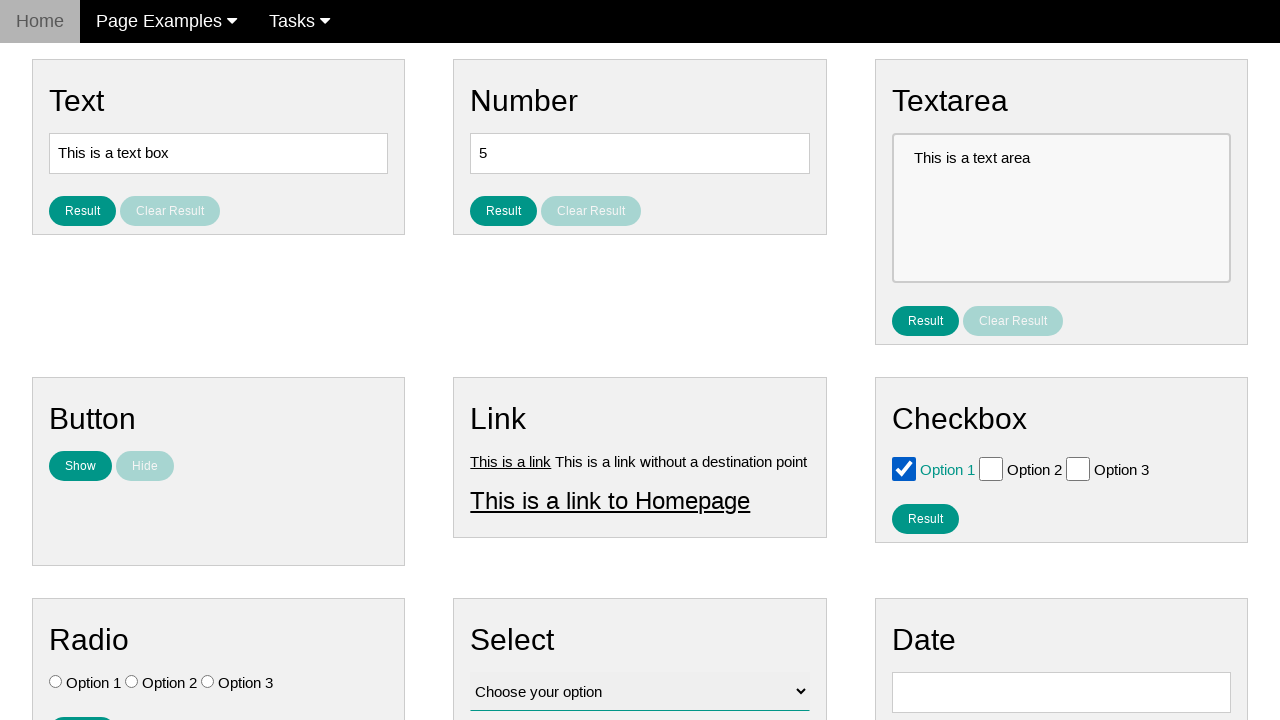

Clicked Option 2 checkbox at (991, 468) on [value='Option 2']
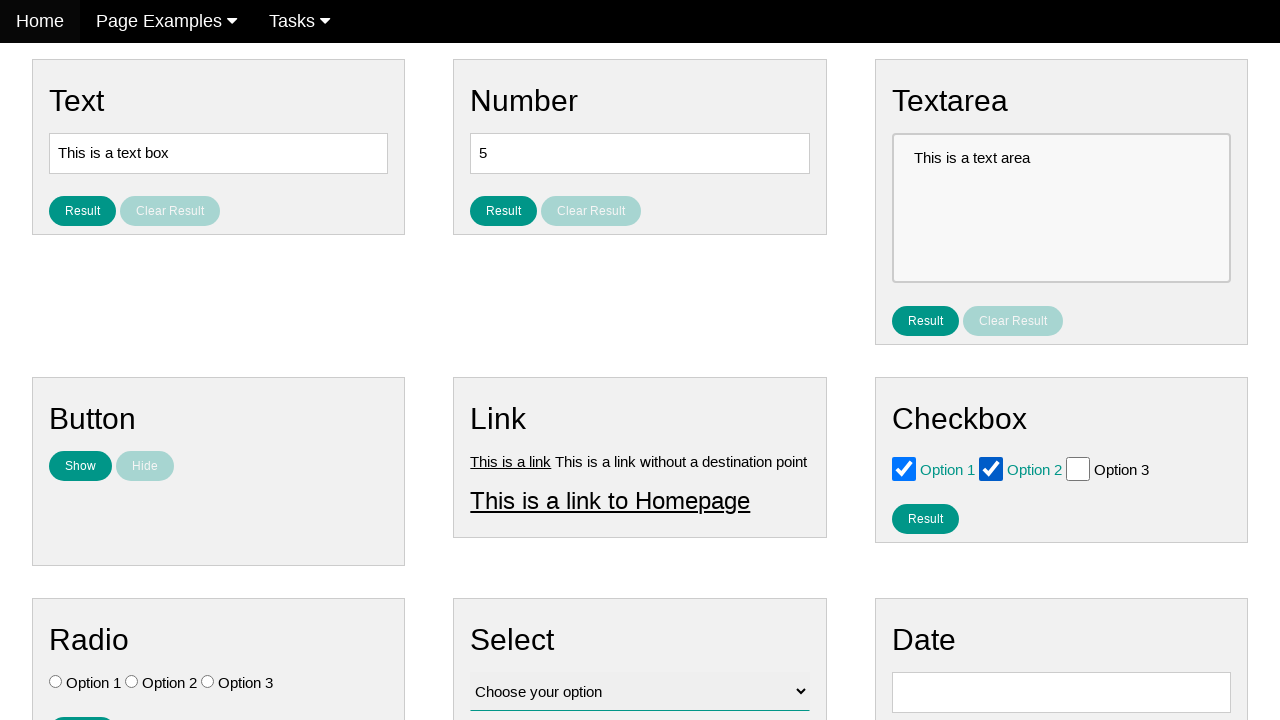

Clicked the result checkbox button at (925, 518) on #result_button_checkbox
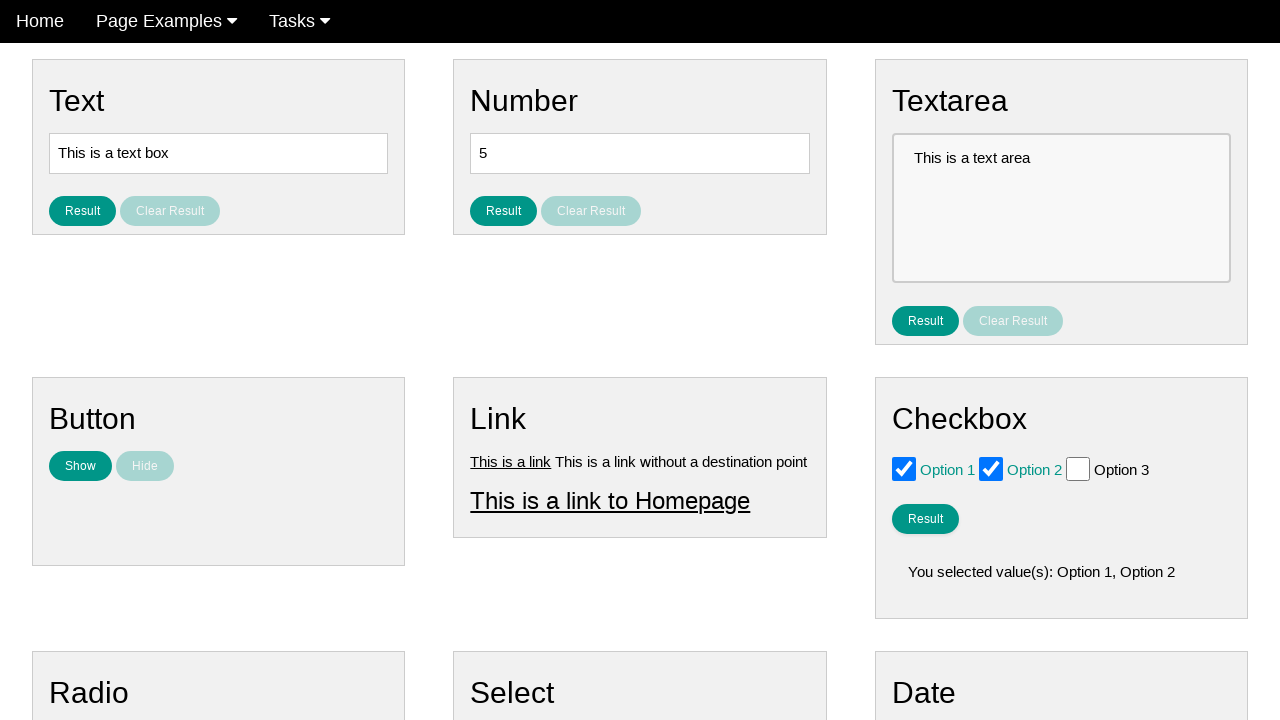

Checkbox result message displayed
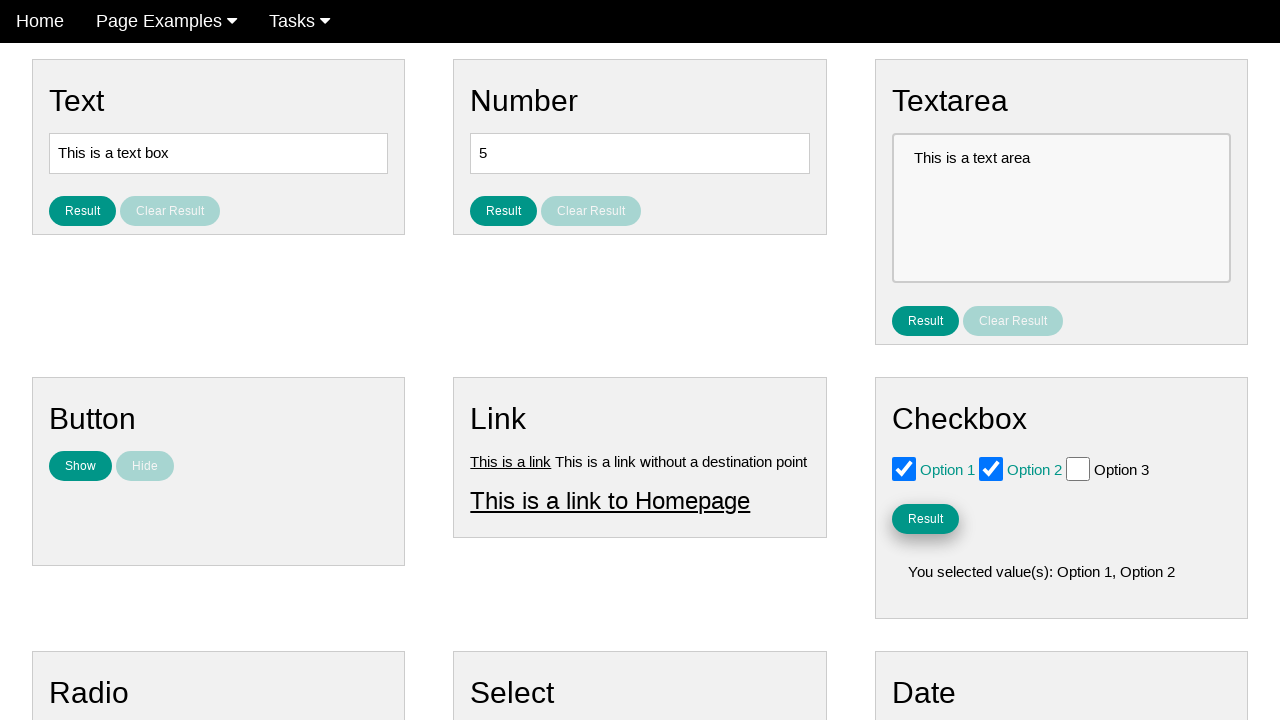

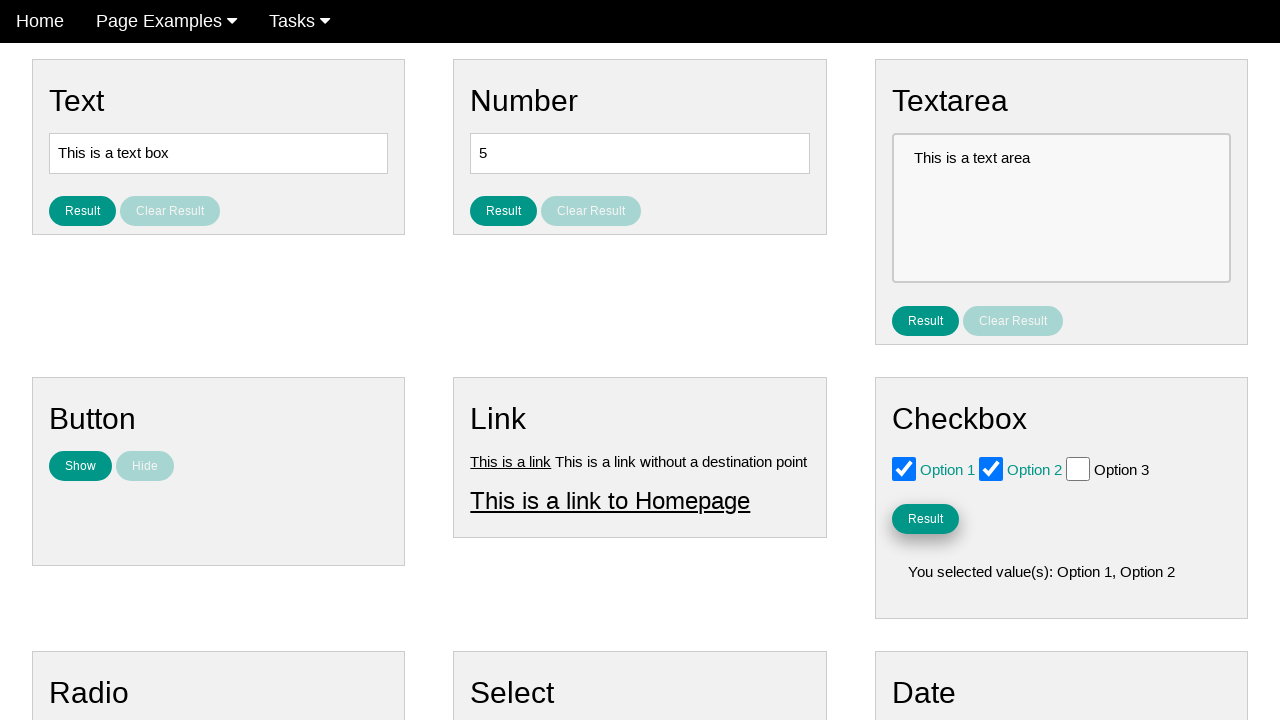